Tests JavaScript confirm box handling by clicking a button that triggers a confirm dialog, retrieving the alert text, and accepting or dismissing it based on content.

Starting URL: https://chandanachaitanya.github.io/selenium-practice-site/?languages=Java&enterText=

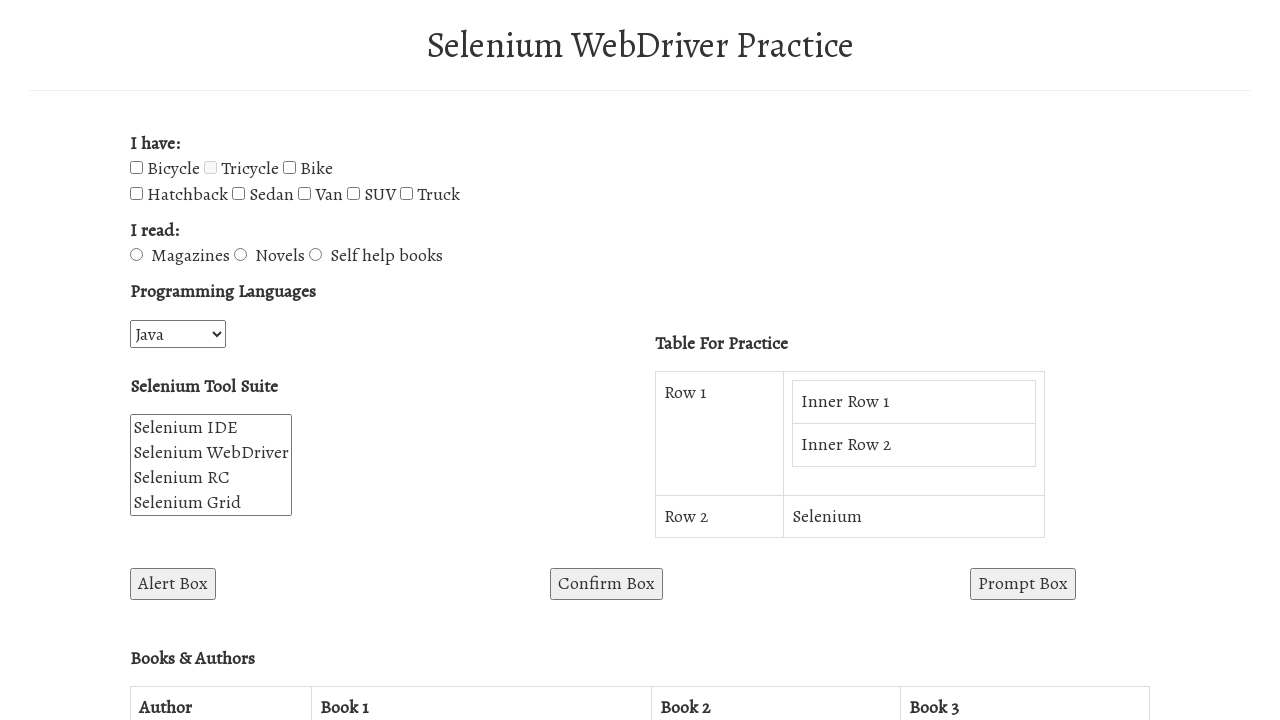

Clicked Confirm Box button to trigger confirm dialog at (606, 584) on button:text('Confirm Box')
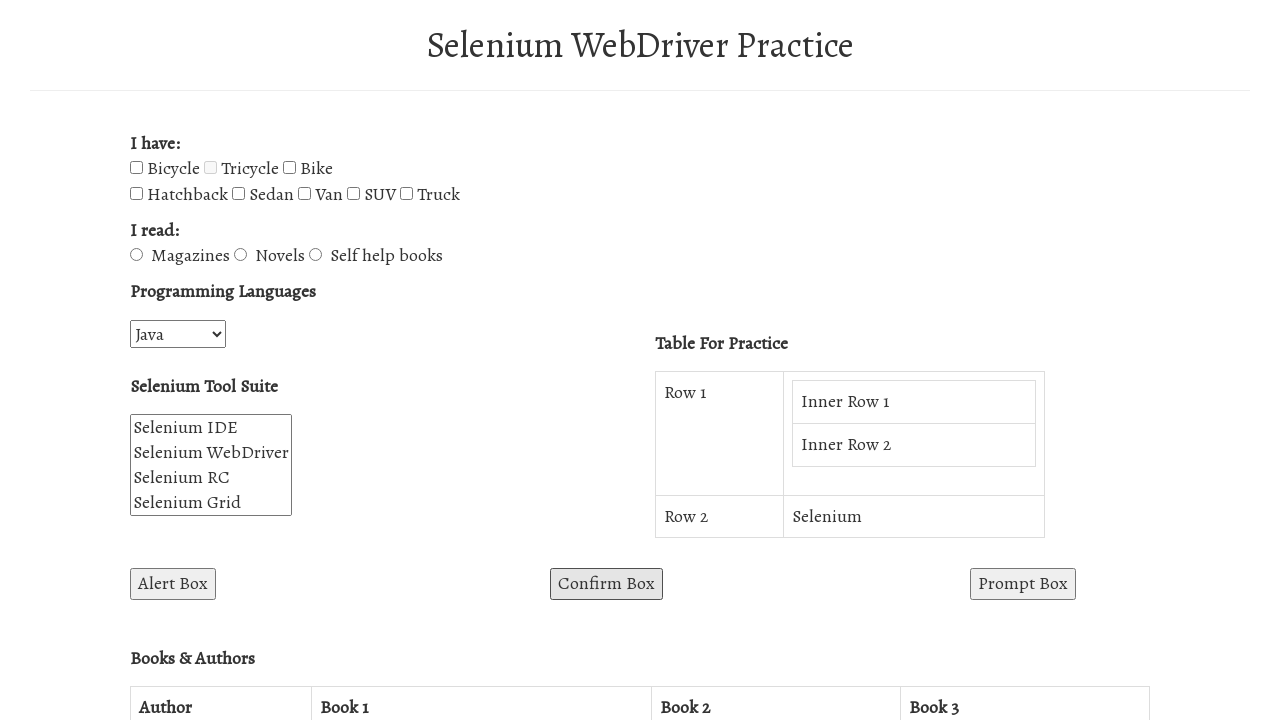

Registered dialog event handler to accept/dismiss based on content
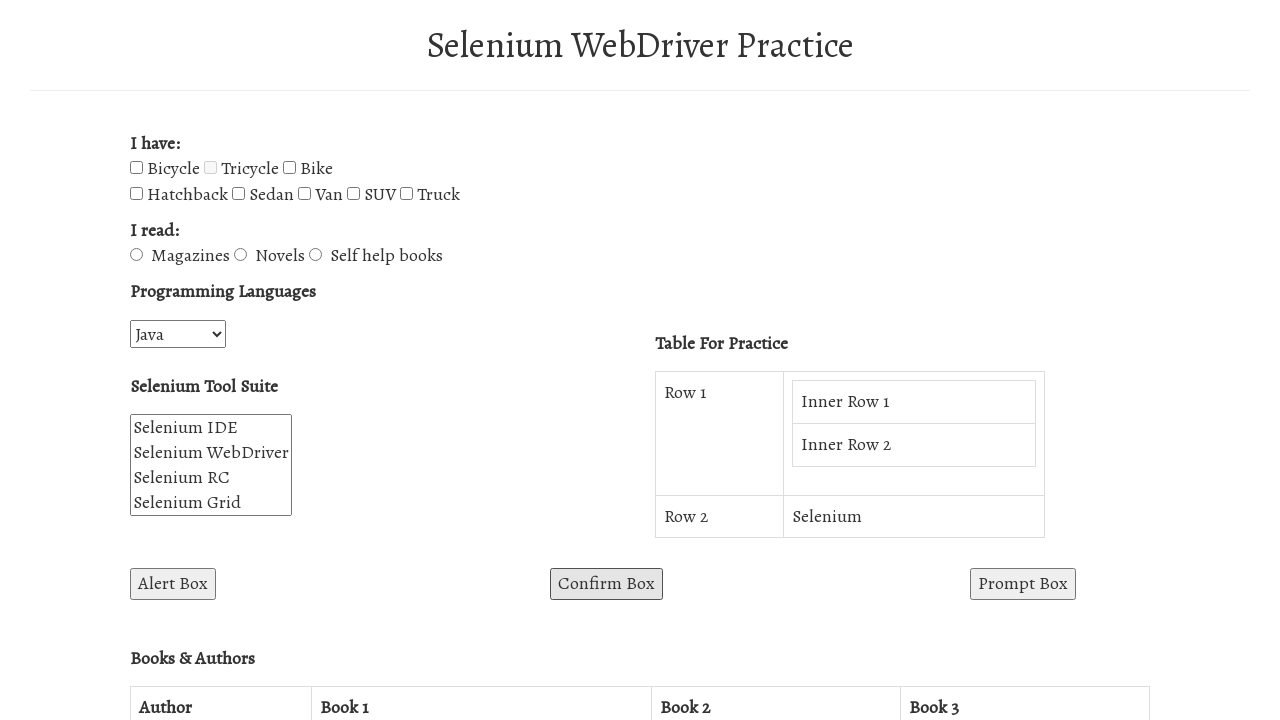

Clicked Confirm Box button again to trigger dialog with handler active at (606, 584) on button:text('Confirm Box')
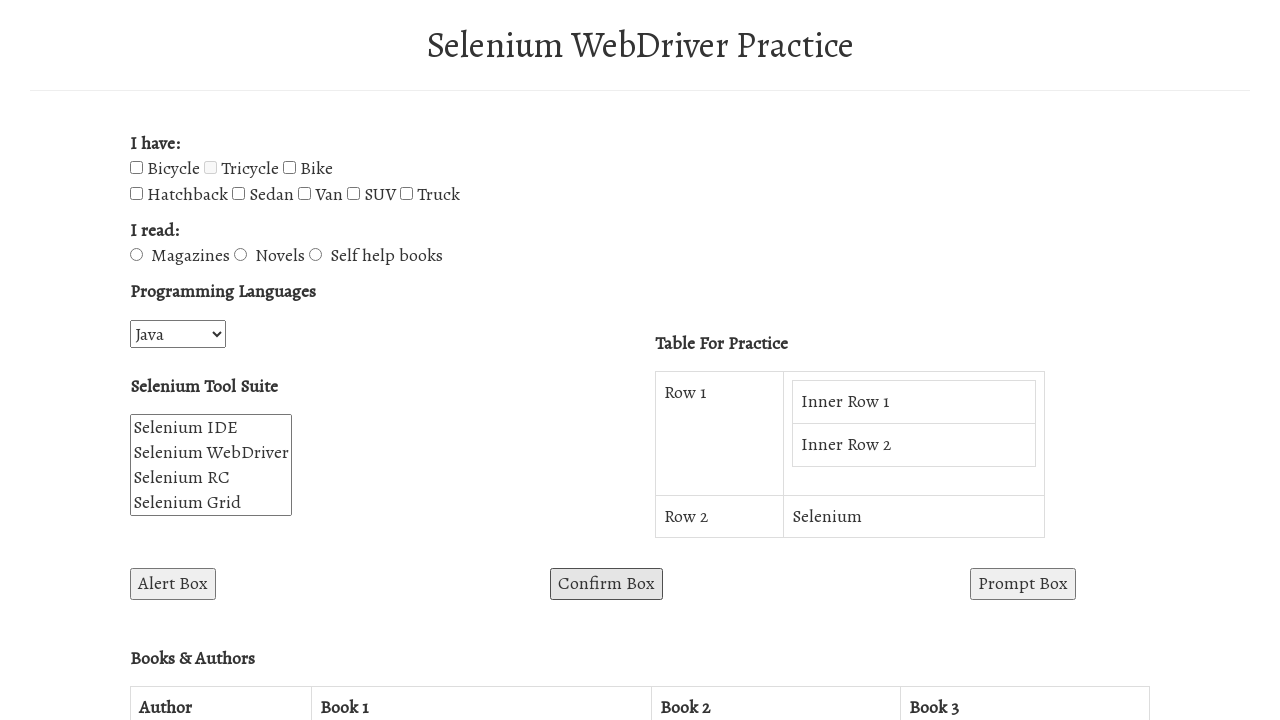

Waited for dialog to be processed
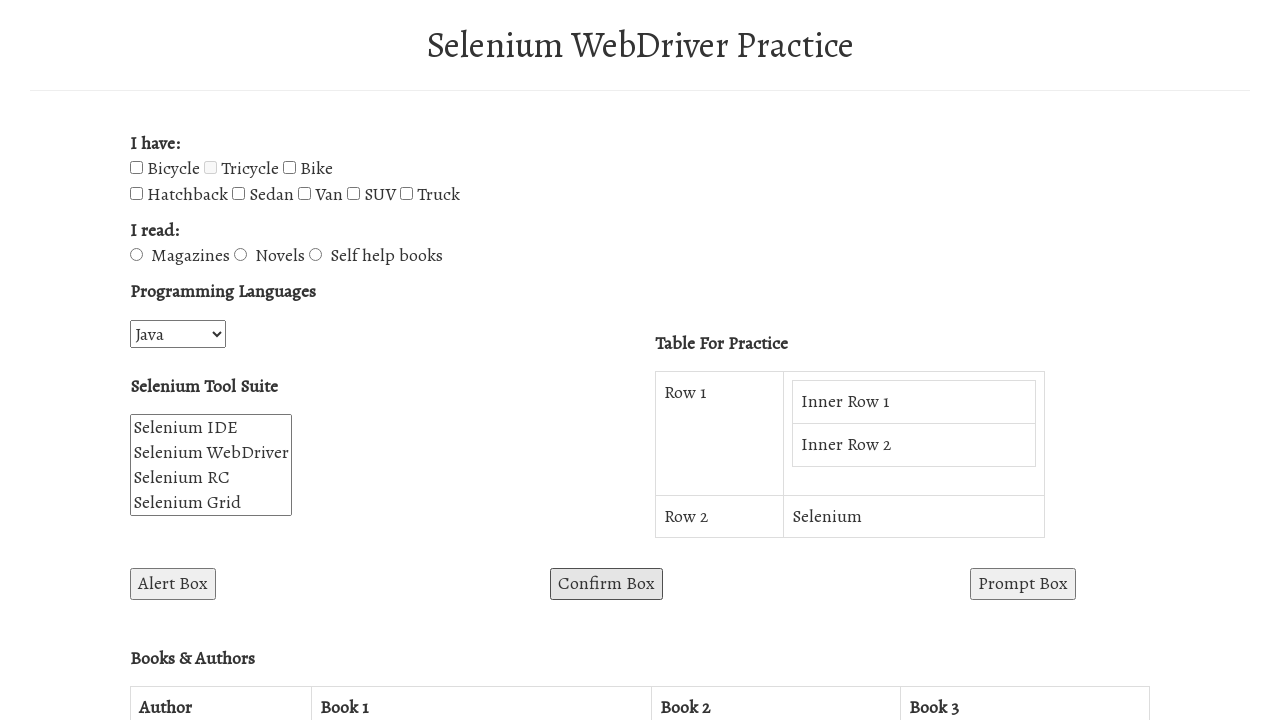

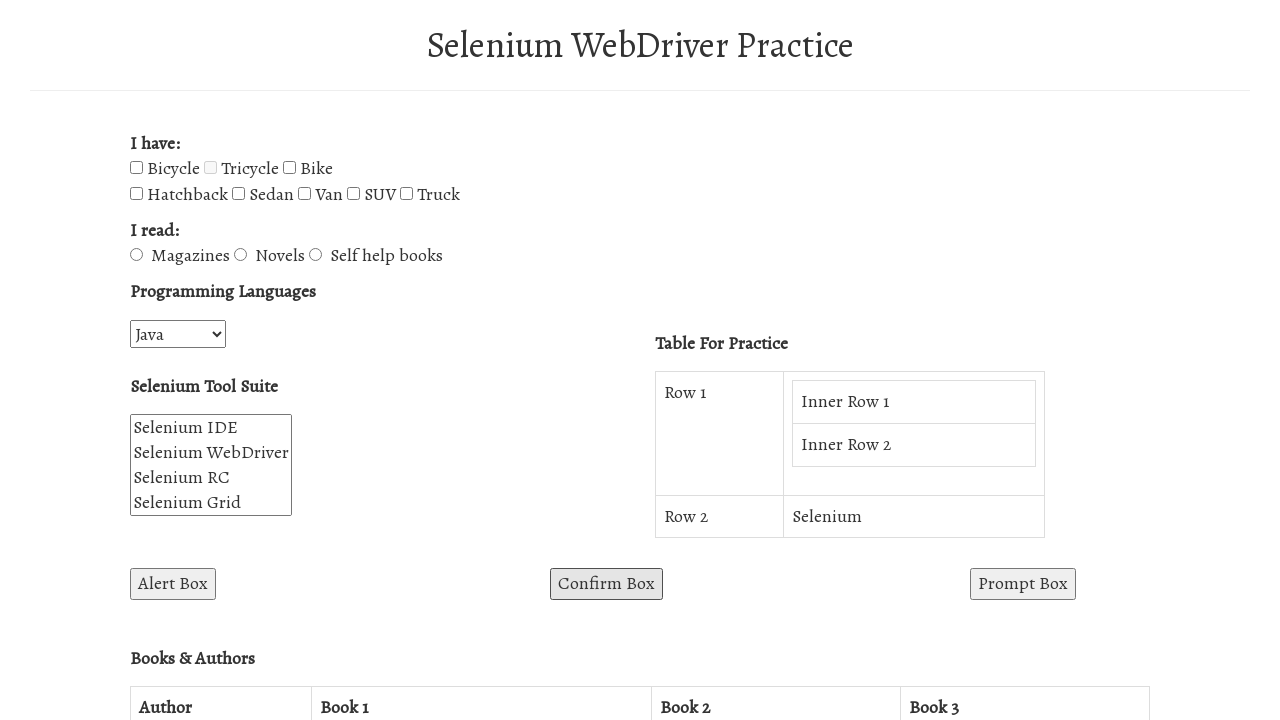